Tests JavaScript prompt alert handling by clicking the prompt button, entering text into the alert, and accepting it

Starting URL: https://the-internet.herokuapp.com/javascript_alerts

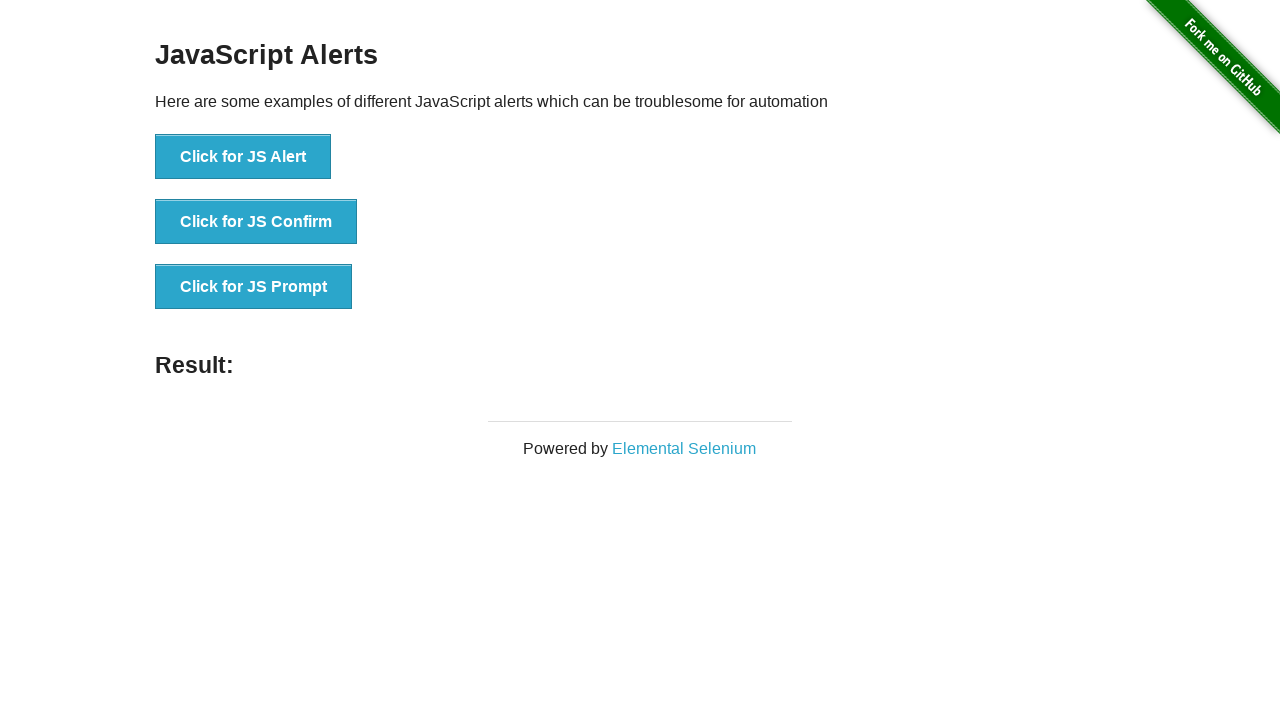

Clicked the 'Click for JS Prompt' button at (254, 287) on xpath=//button[normalize-space()='Click for JS Prompt']
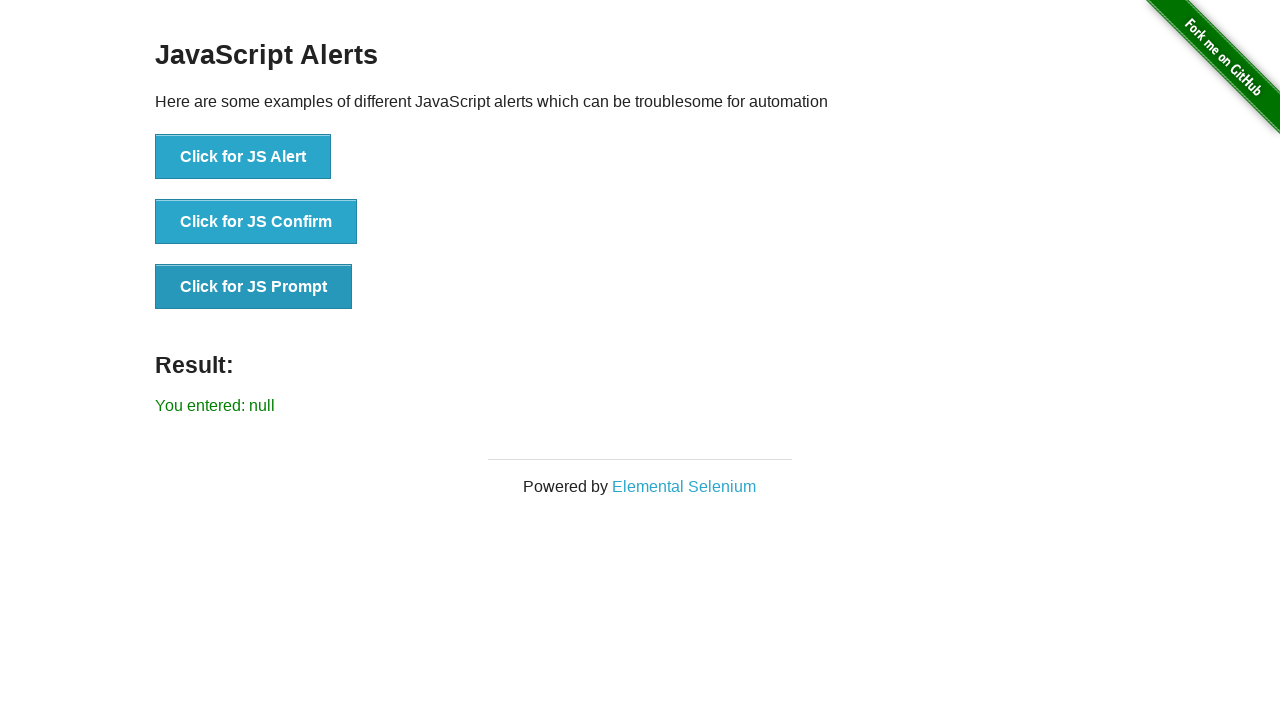

Set up dialog handler for the prompt
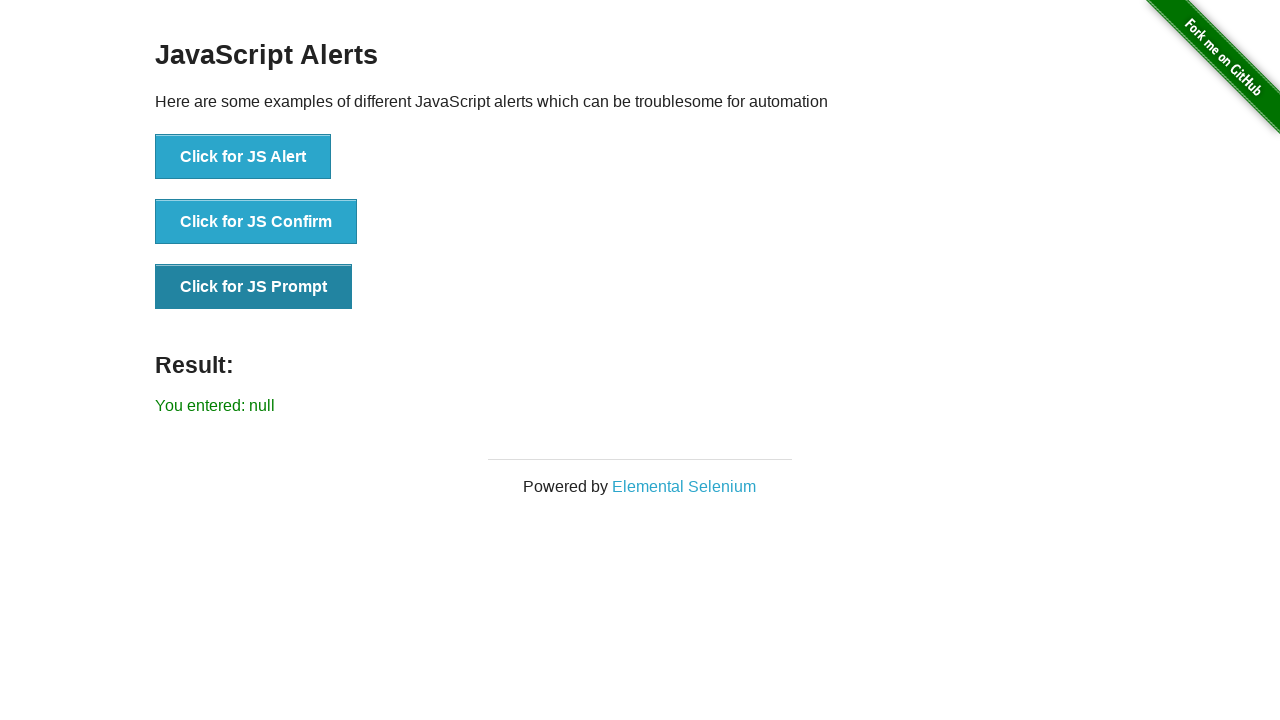

Clicked the 'Click for JS Prompt' button to trigger the dialog with handler ready at (254, 287) on xpath=//button[normalize-space()='Click for JS Prompt']
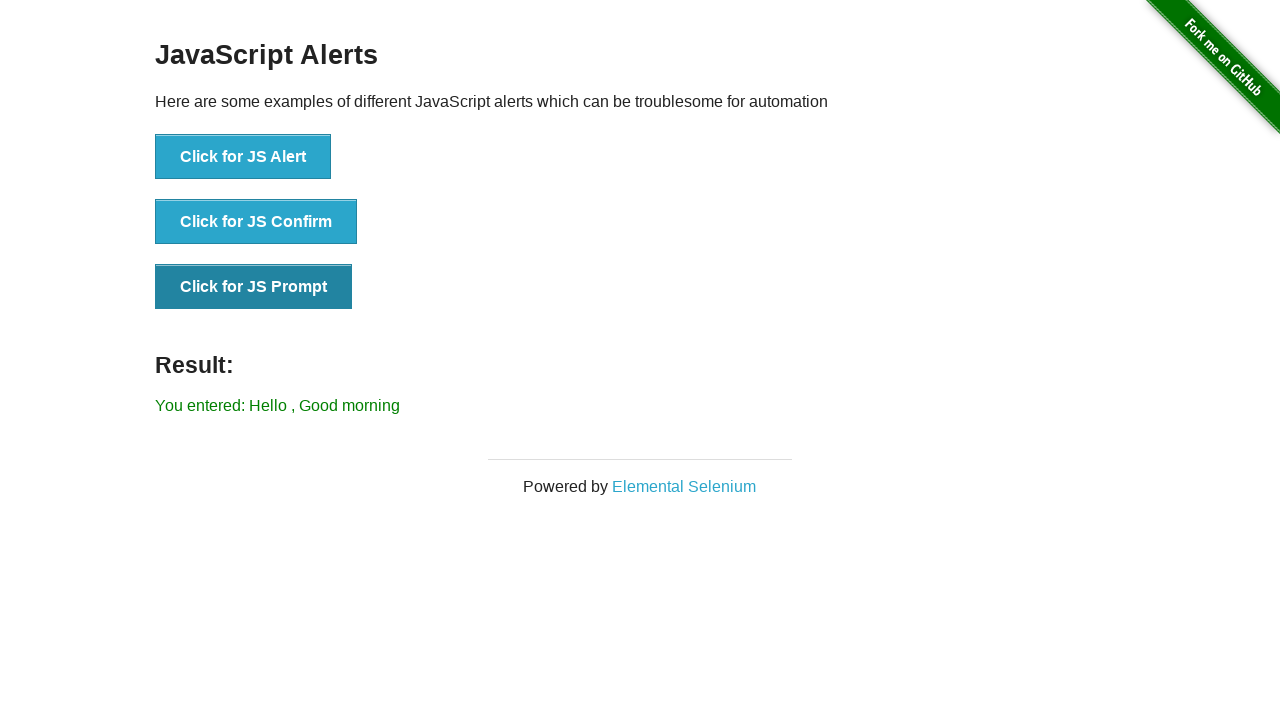

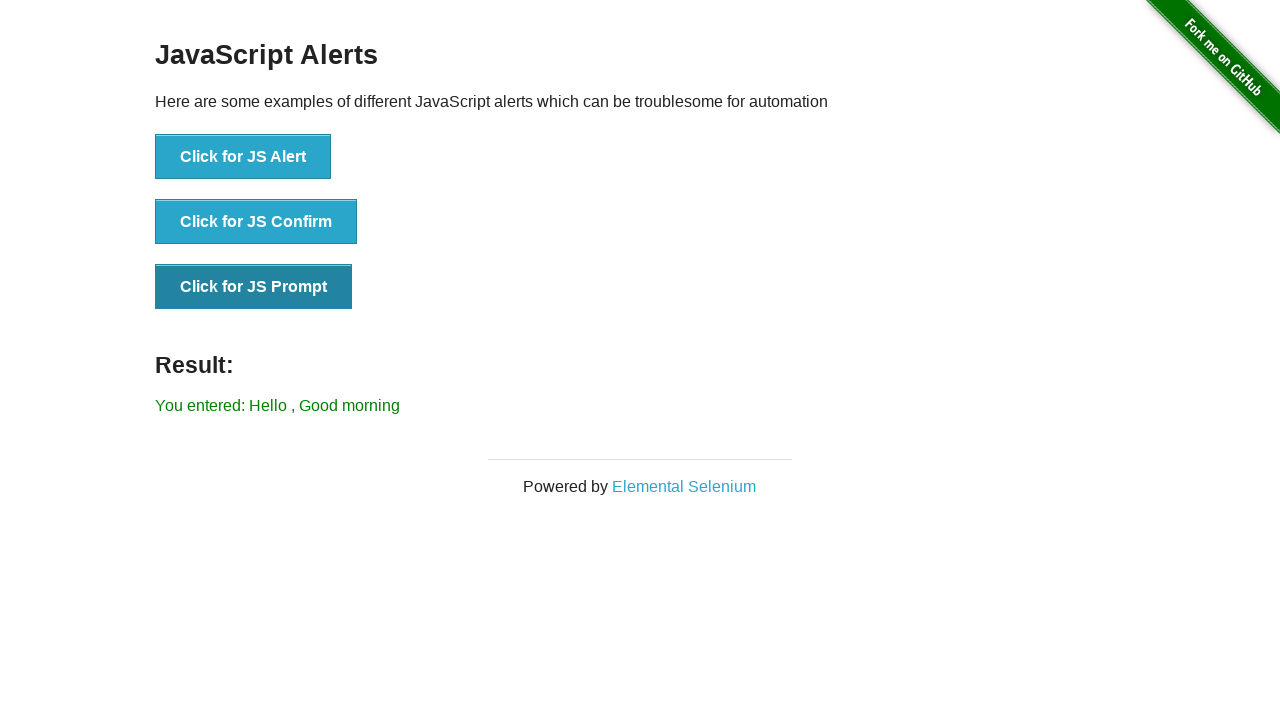